Tests basic alert by clicking the alert button and accepting the alert dialog

Starting URL: https://demoqa.com/alerts/

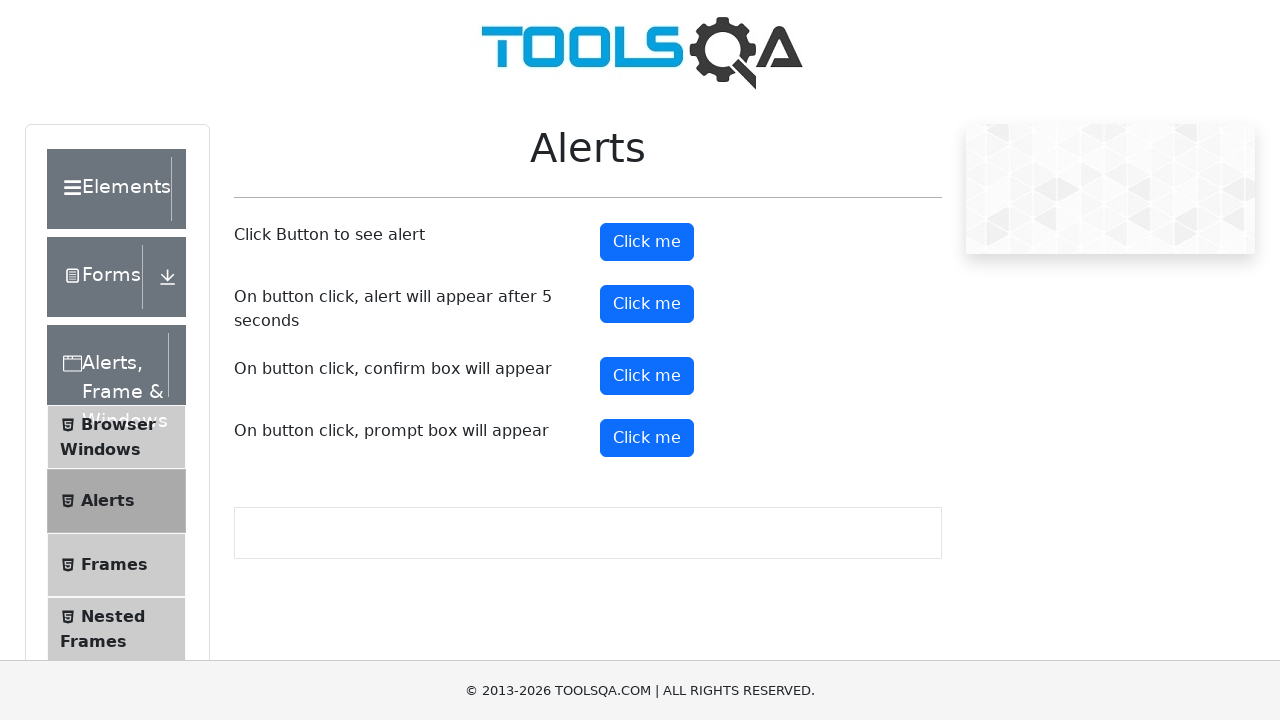

Clicked the basic alert button at (647, 242) on #alertButton
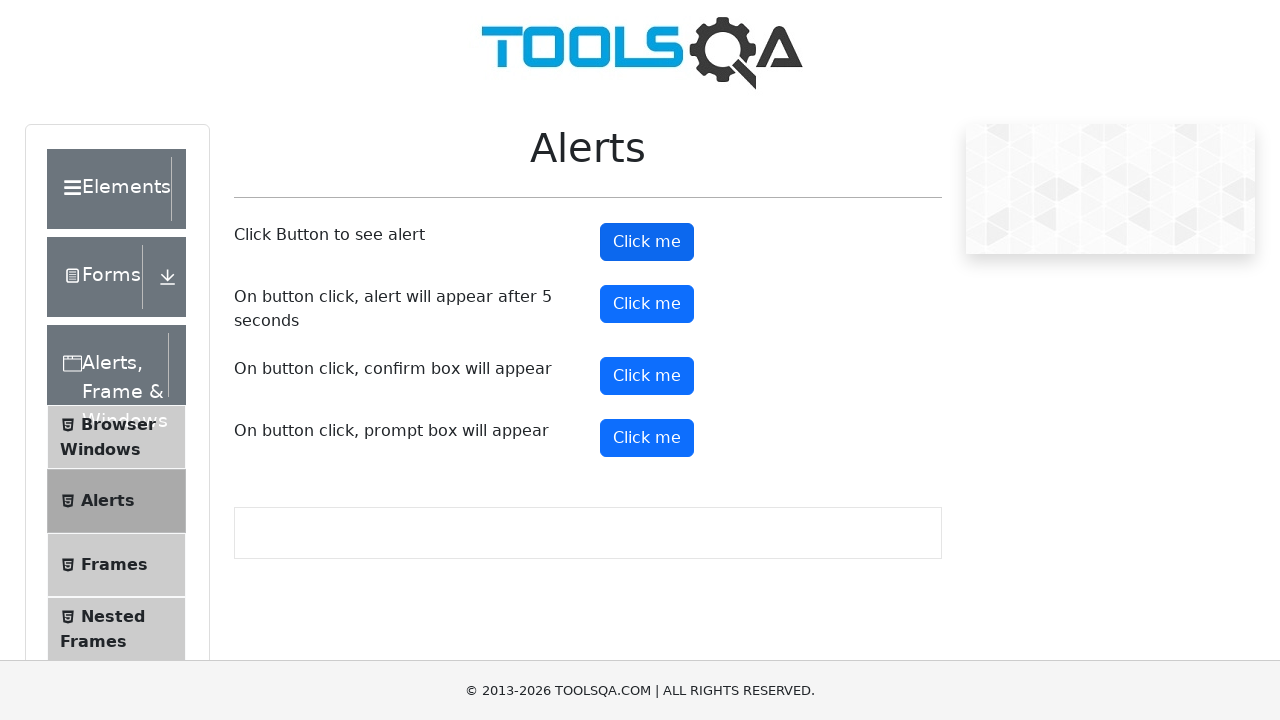

Set up dialog handler to accept alert
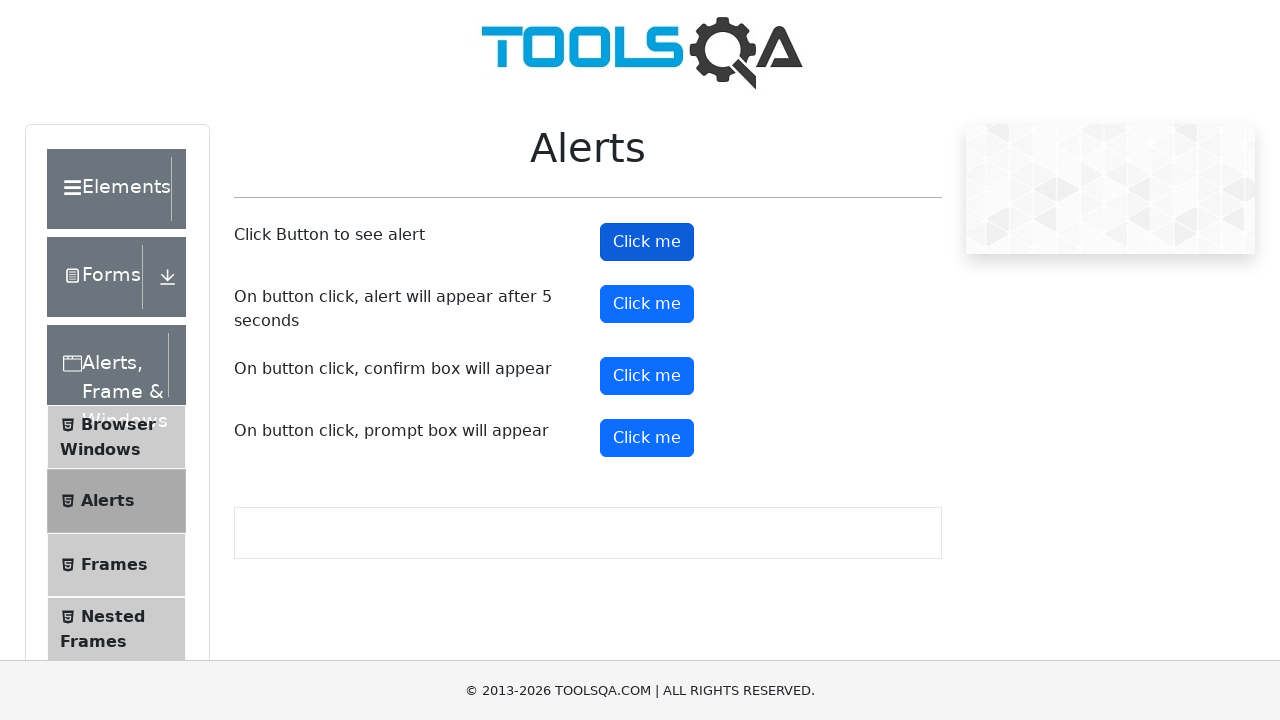

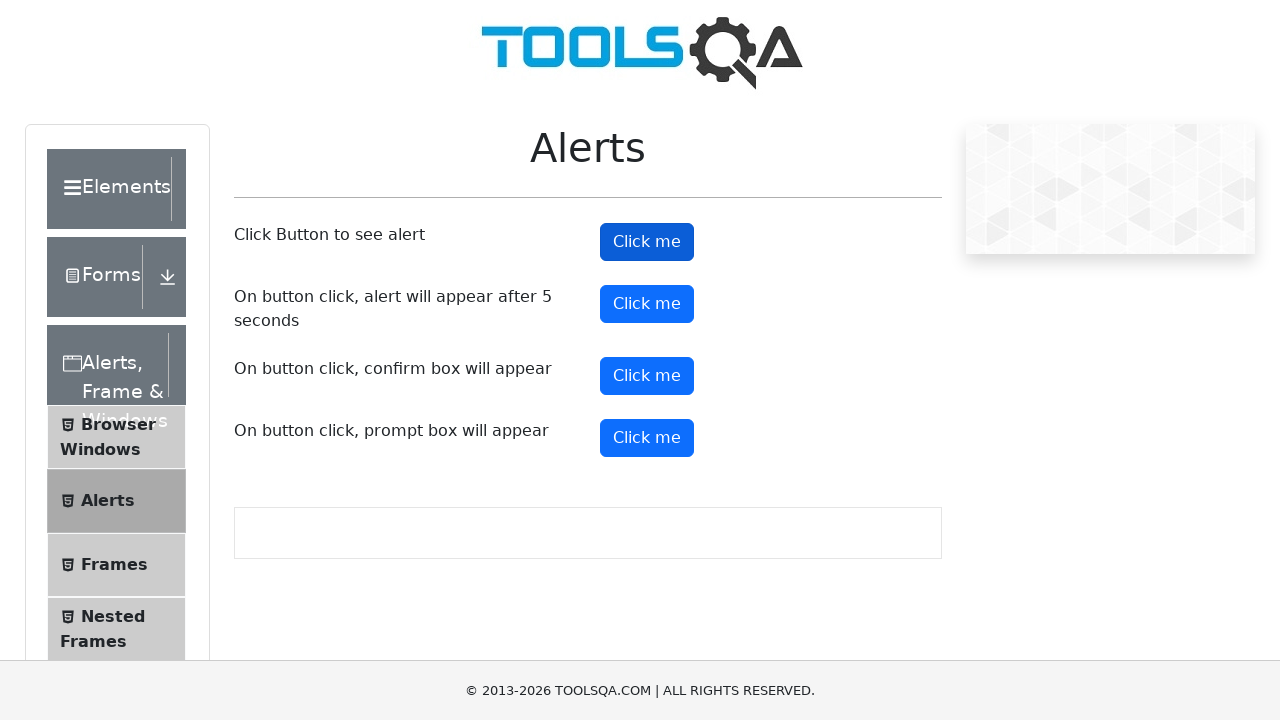